Navigates to Microsoft's homepage and verifies the page loads by checking the title

Starting URL: https://www.microsoft.com

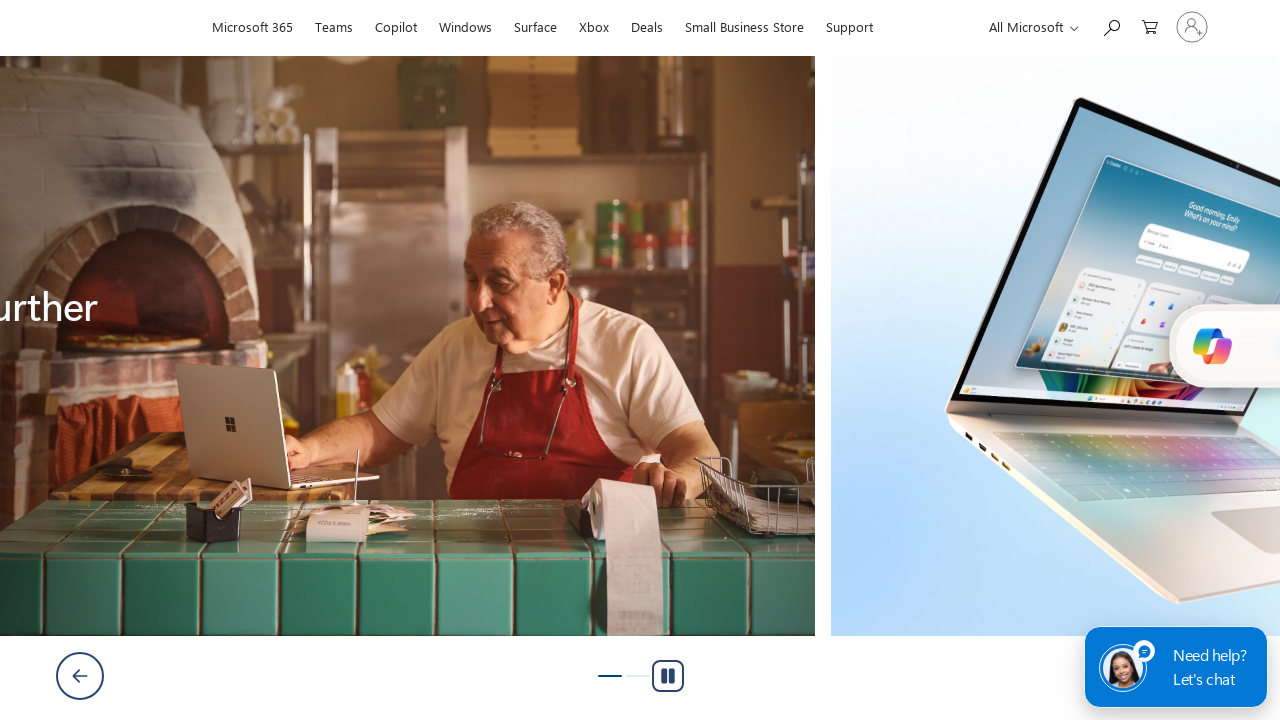

Waited for page to reach domcontentloaded state
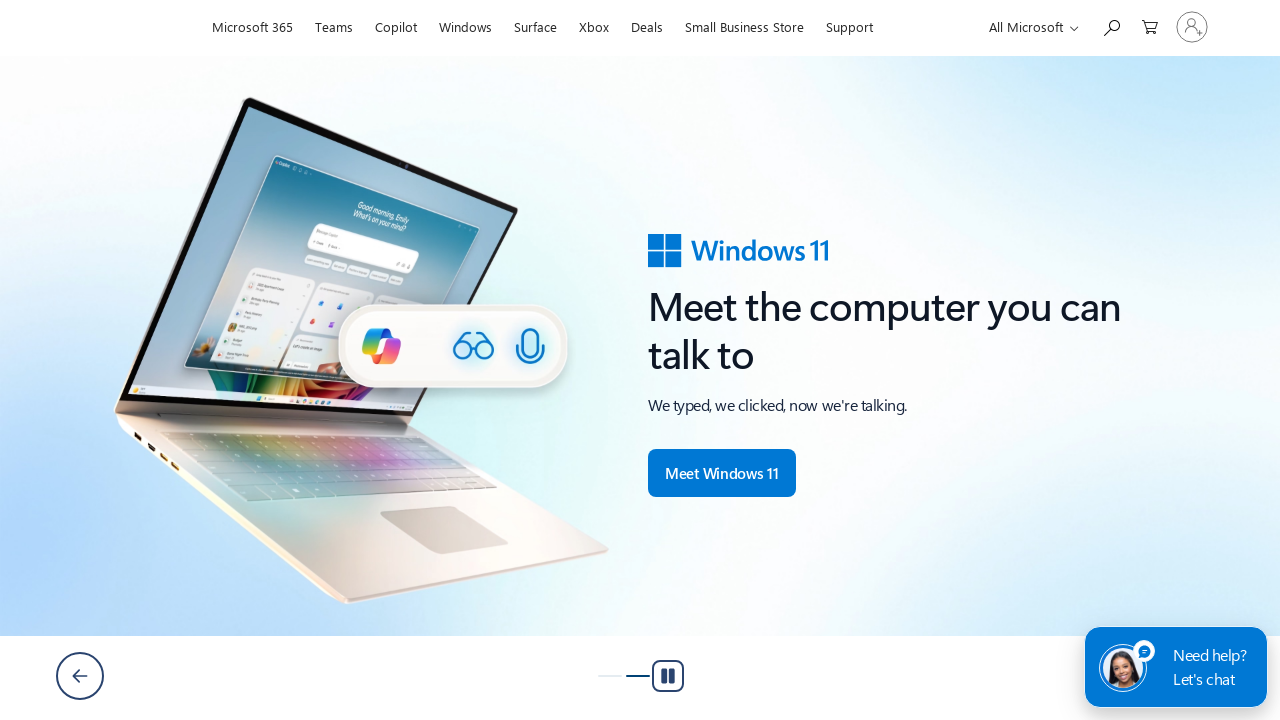

Retrieved page title: Microsoft – AI, Cloud, Productivity, Computing, Gaming & Apps
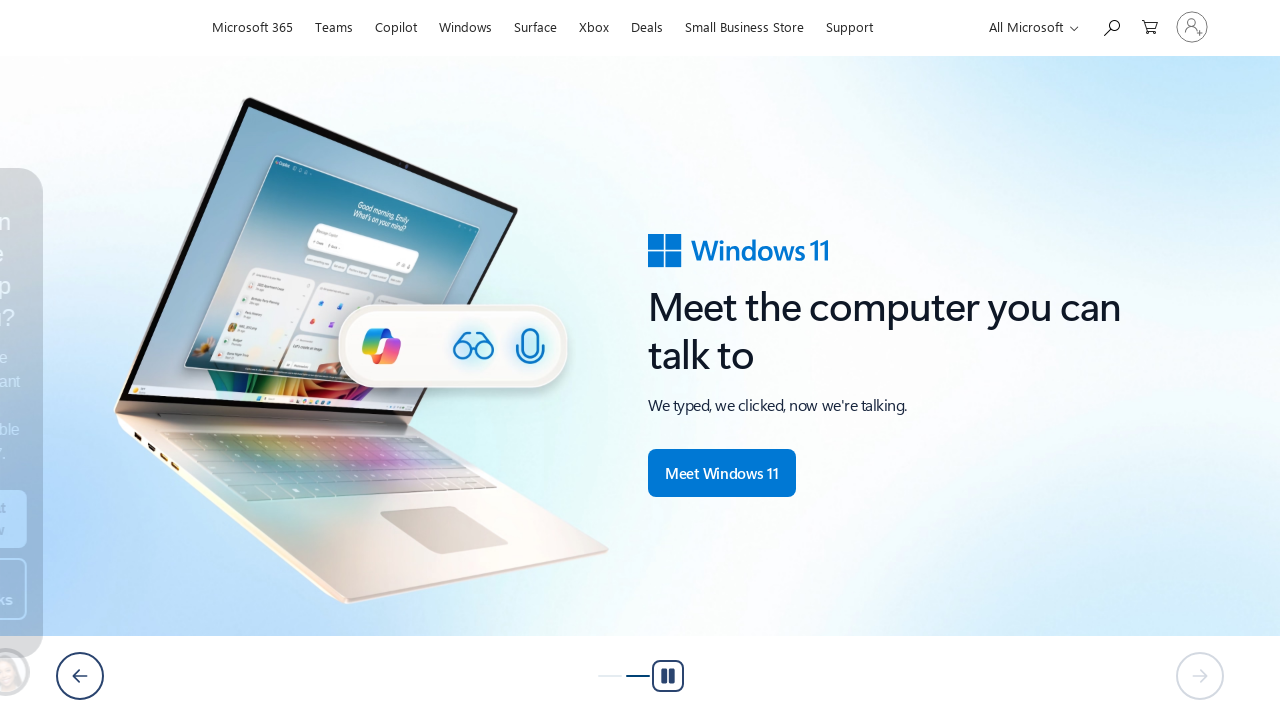

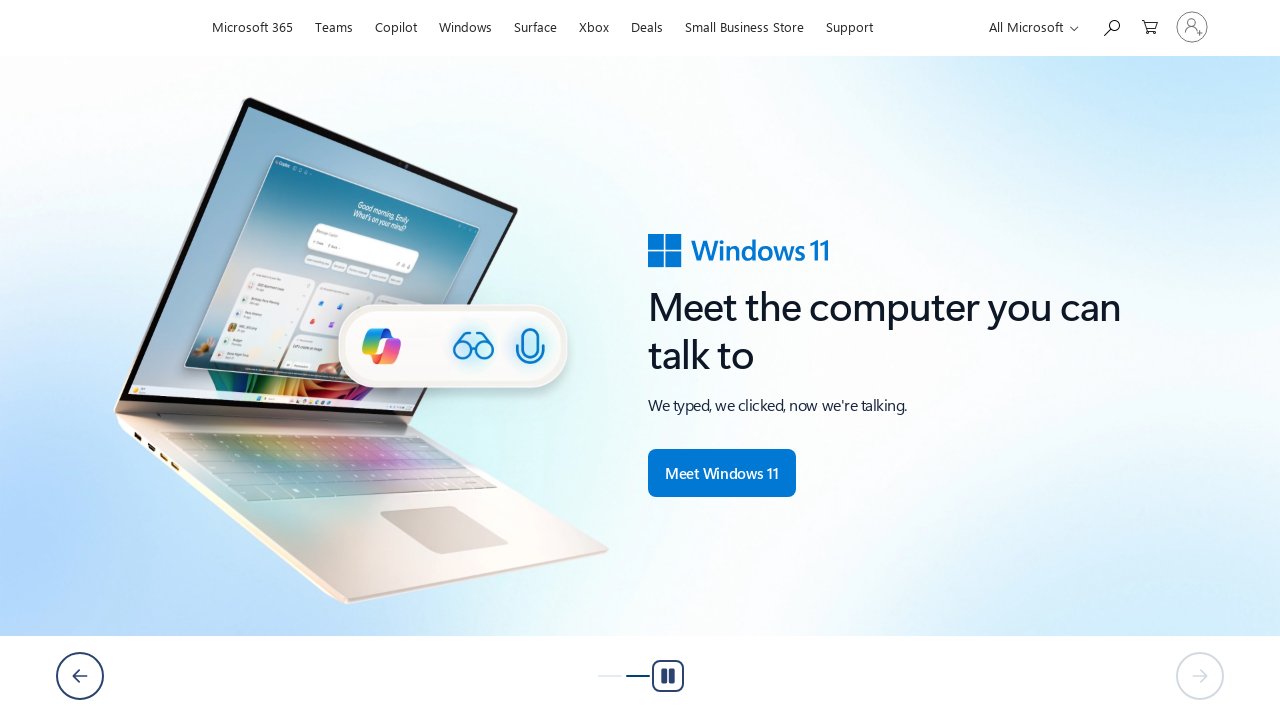